Tests alert handling including accepting a simple alert and interacting with a prompt alert by entering text

Starting URL: https://demoqa.com/alerts

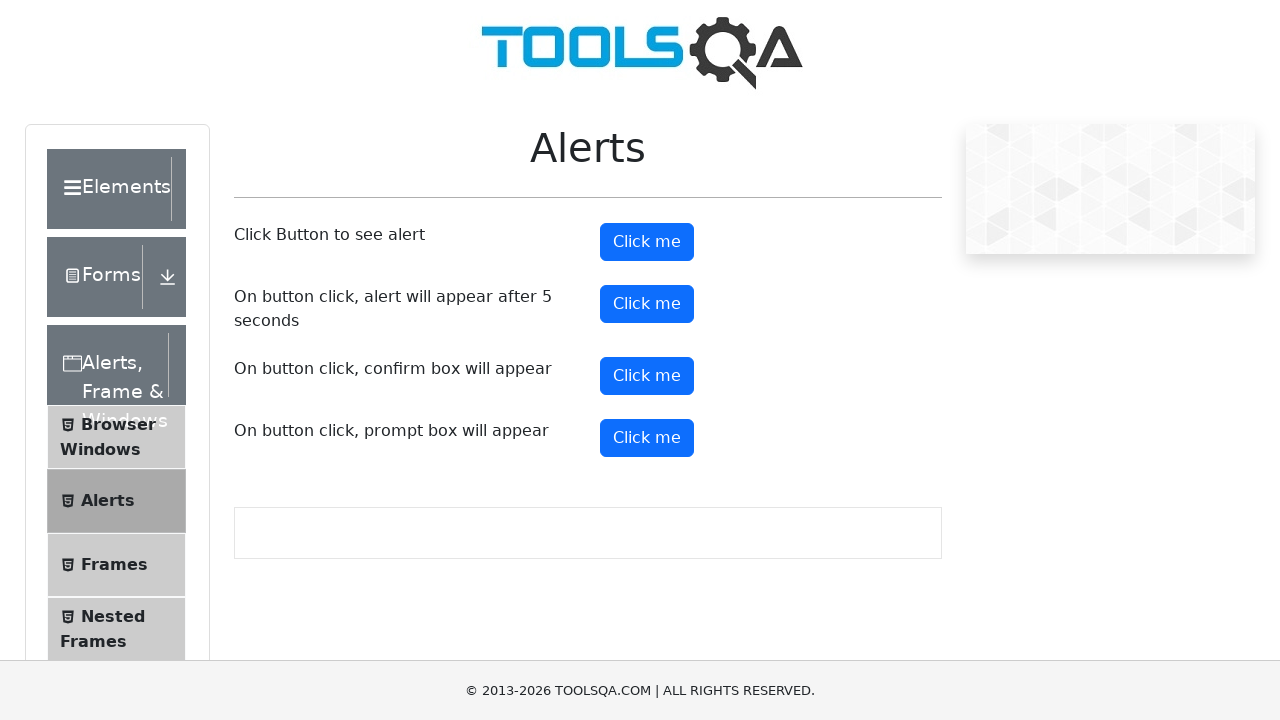

Clicked alert button and accepted the simple alert at (647, 242) on #alertButton
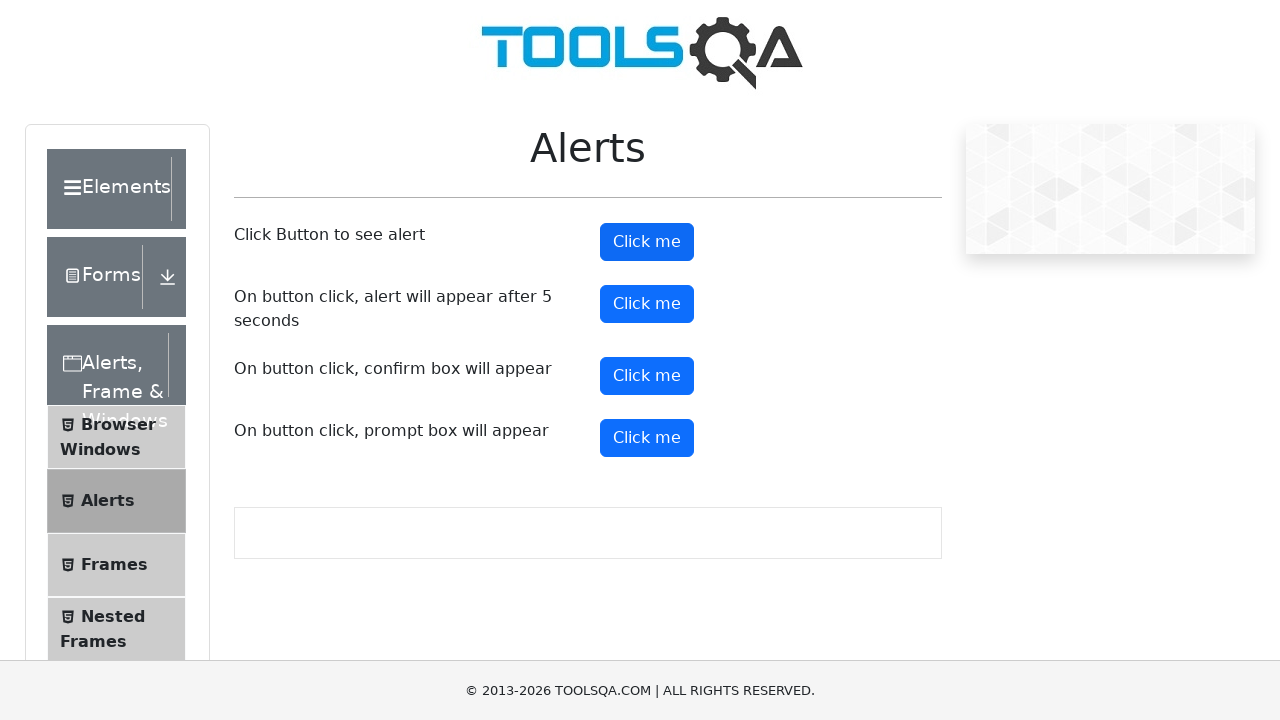

Clicked prompt button and entered 'Shanto' in the prompt dialog at (647, 438) on #promtButton
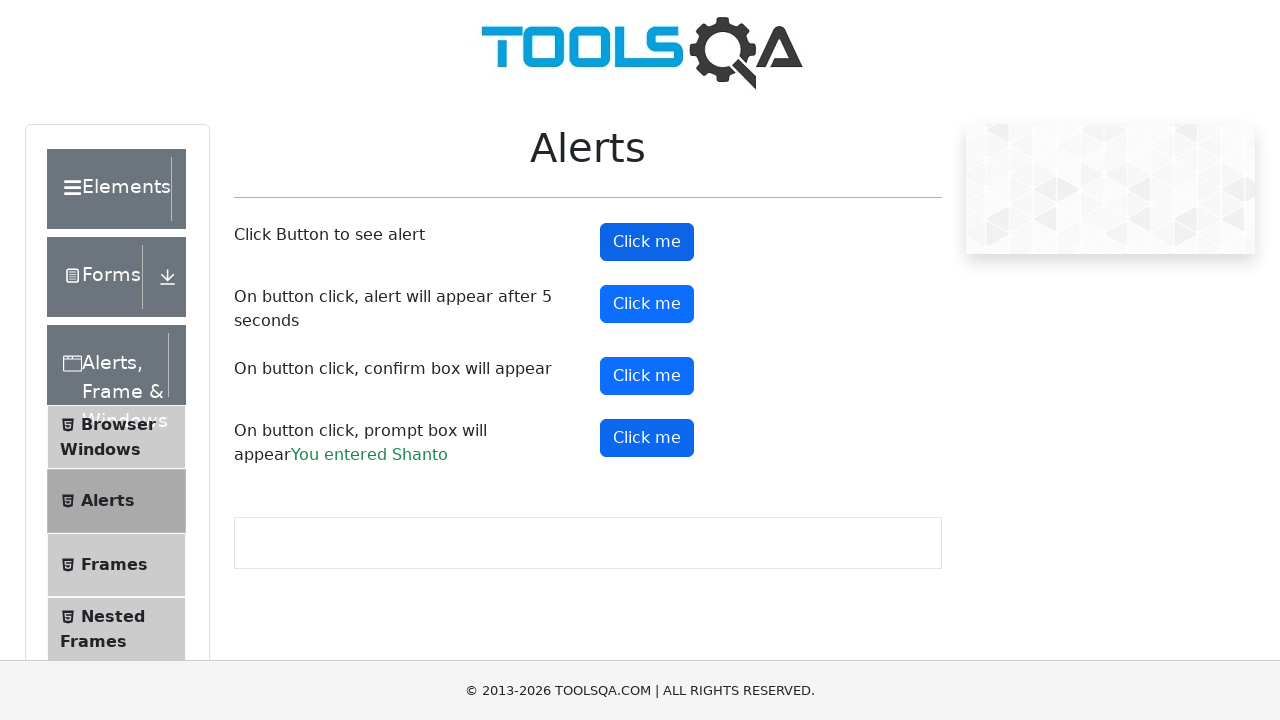

Prompt result element loaded
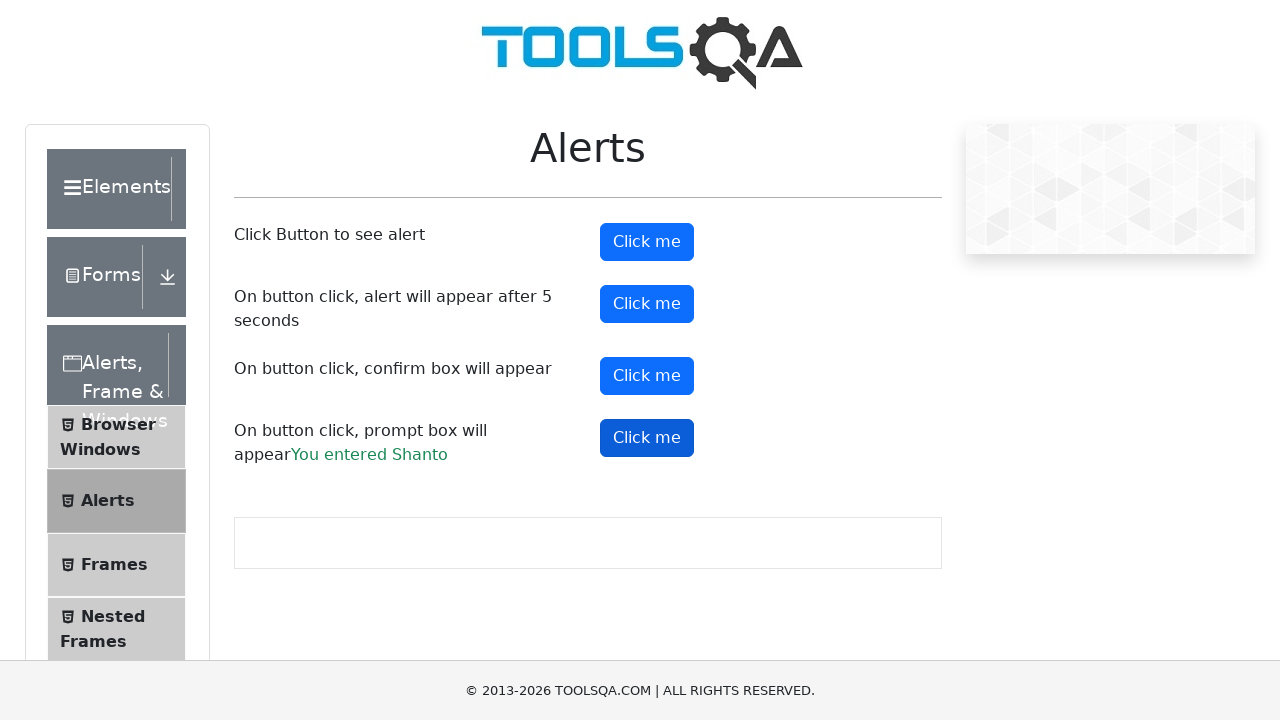

Retrieved prompt result text
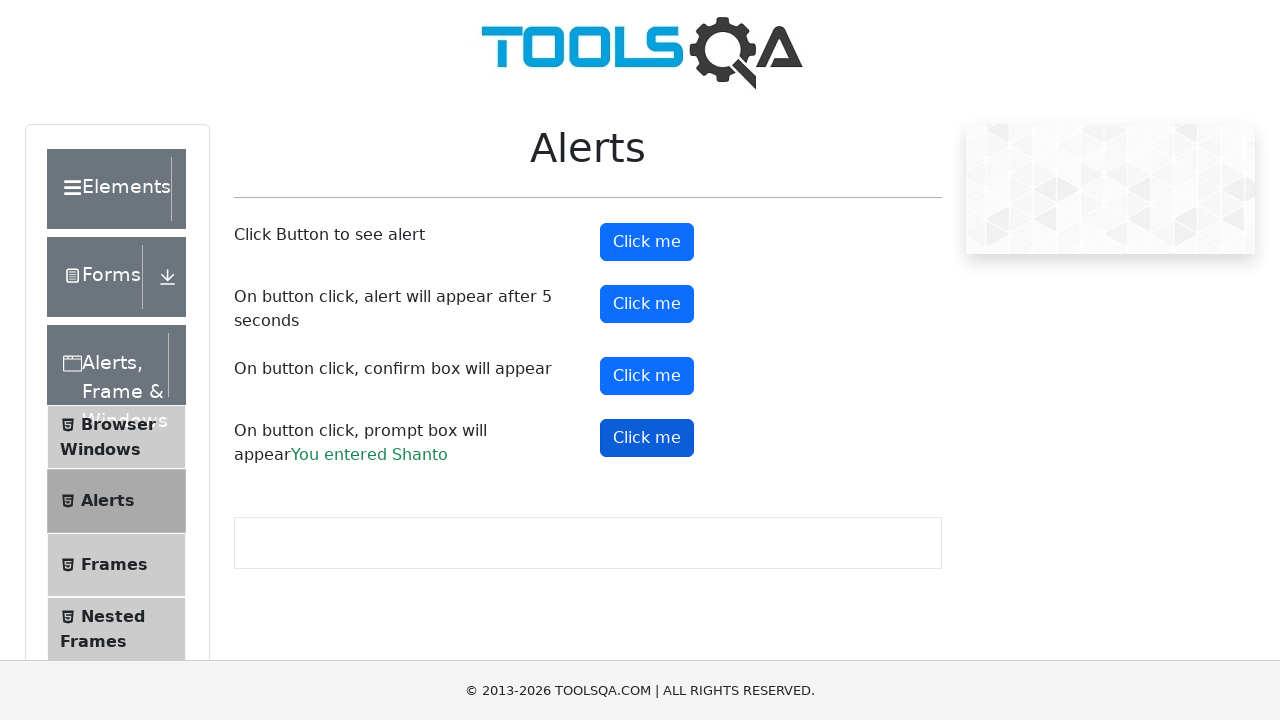

Verified that 'Shanto' is present in the prompt result
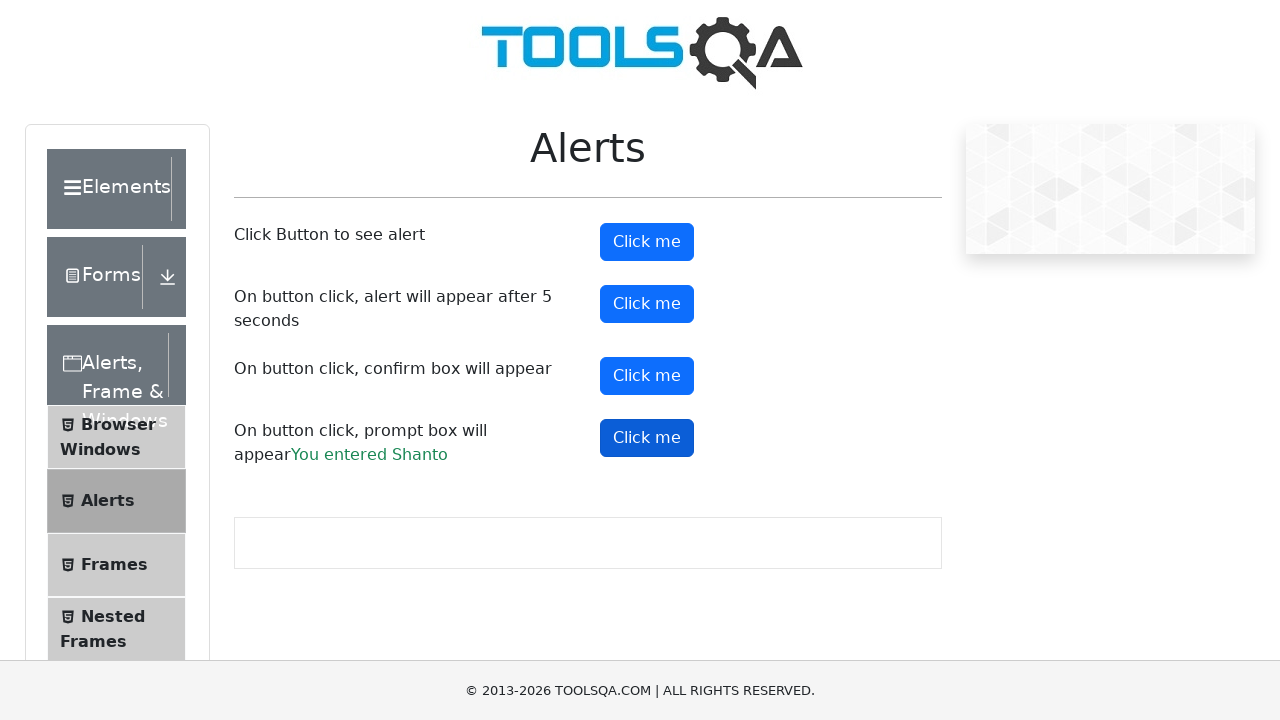

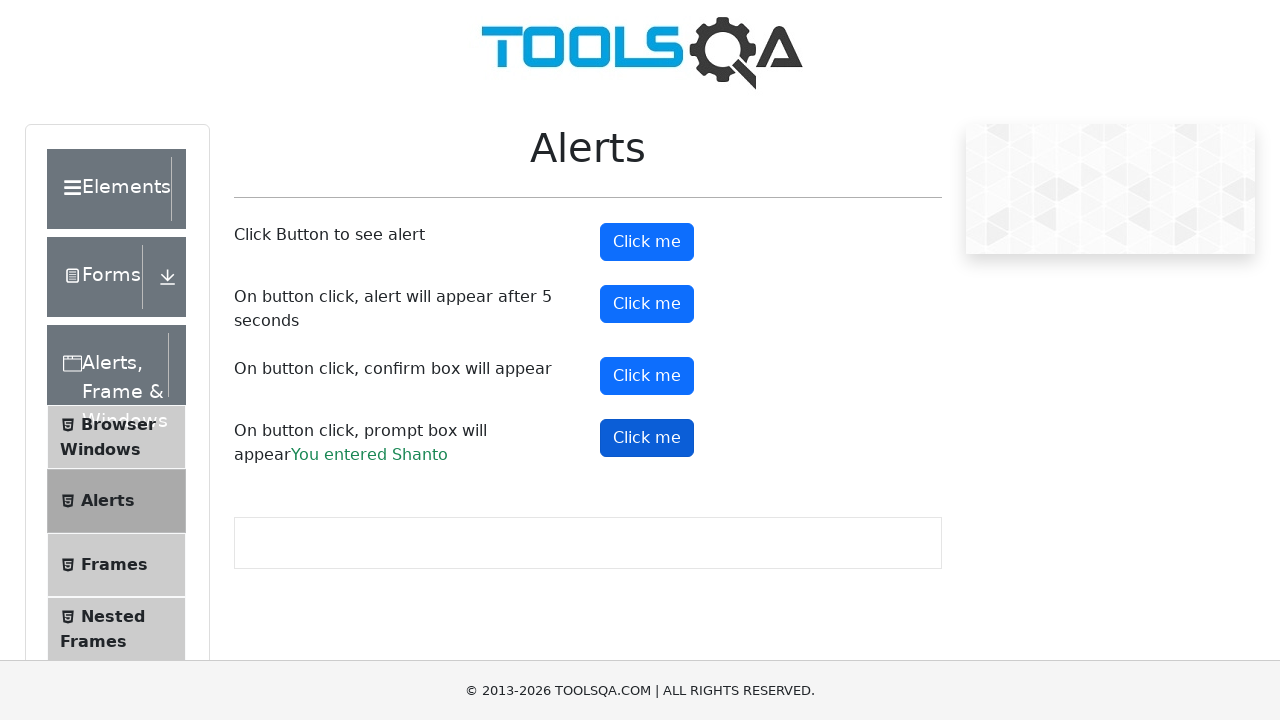